Tests that the todo counter displays the correct number of items as todos are added.

Starting URL: https://demo.playwright.dev/todomvc

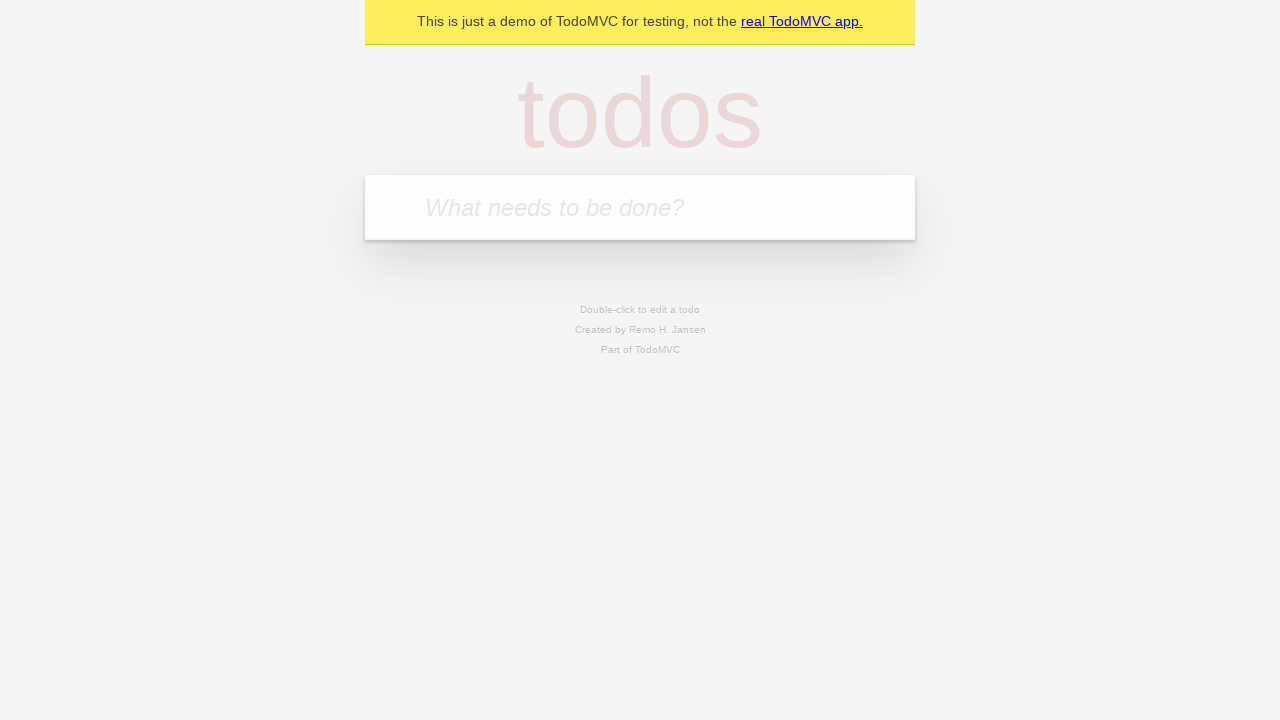

Located the new todo input field
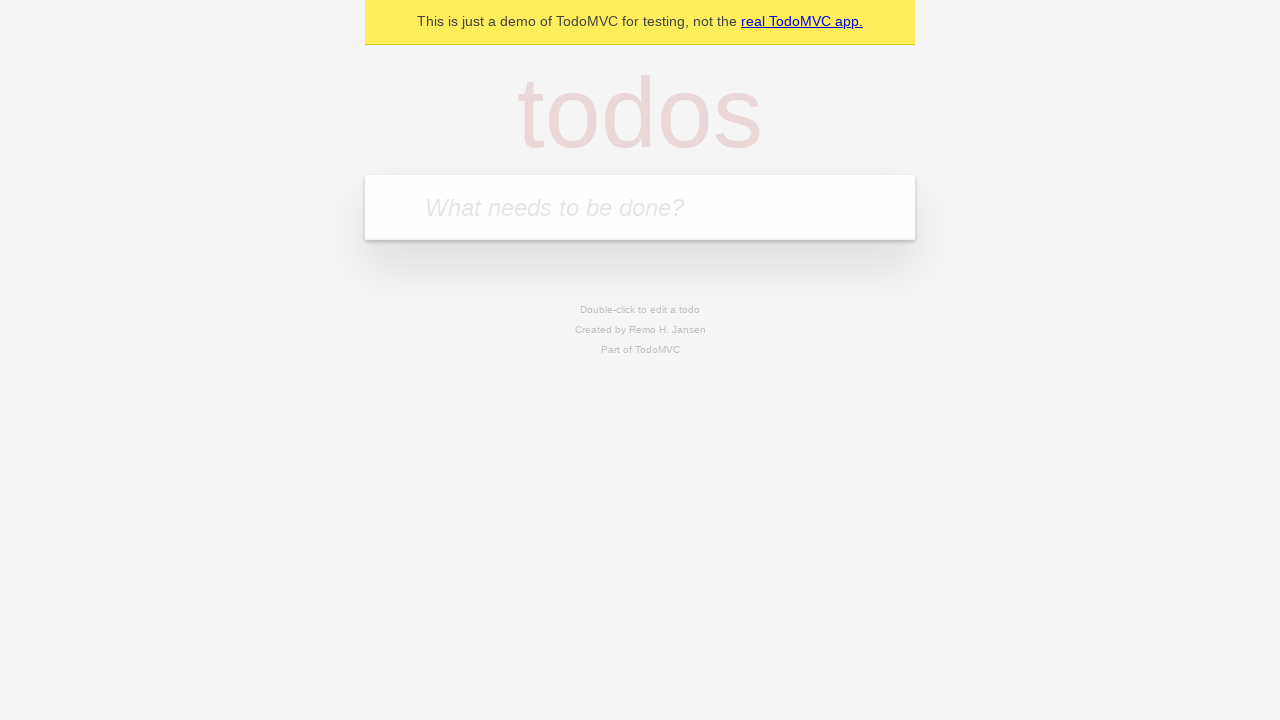

Filled first todo input with 'buy some cheese' on internal:attr=[placeholder="What needs to be done?"i]
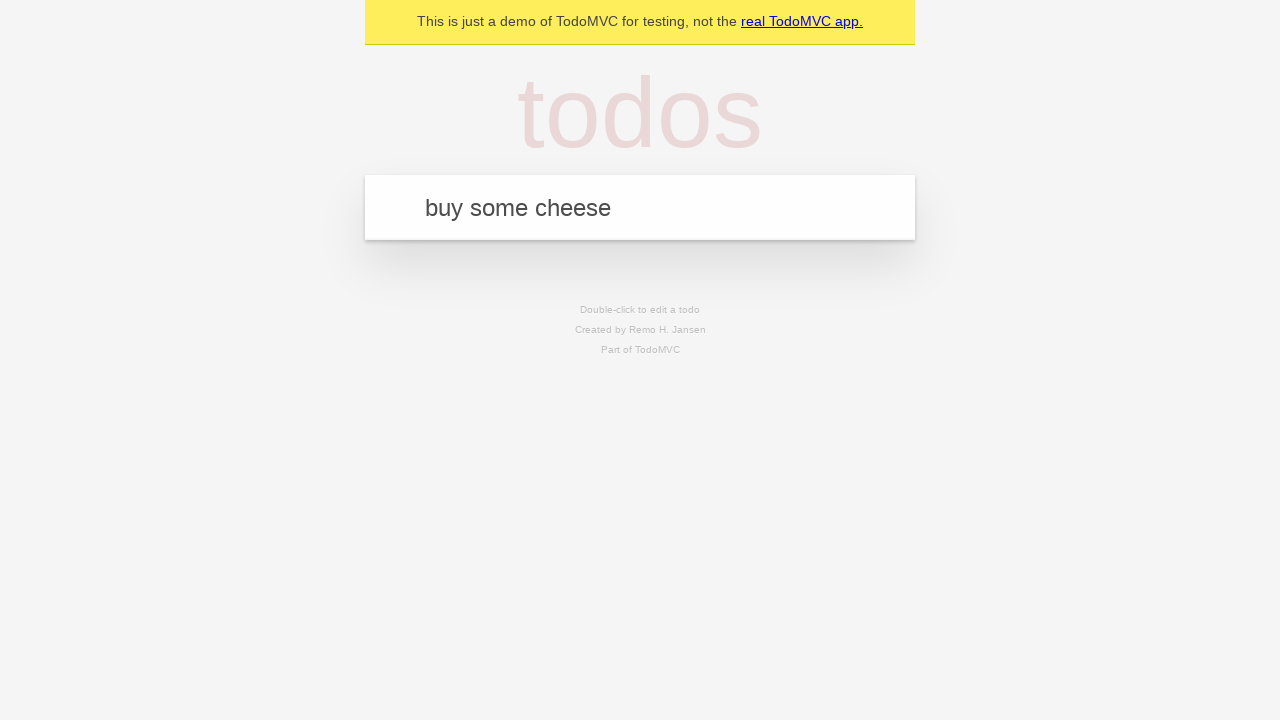

Pressed Enter to add first todo item on internal:attr=[placeholder="What needs to be done?"i]
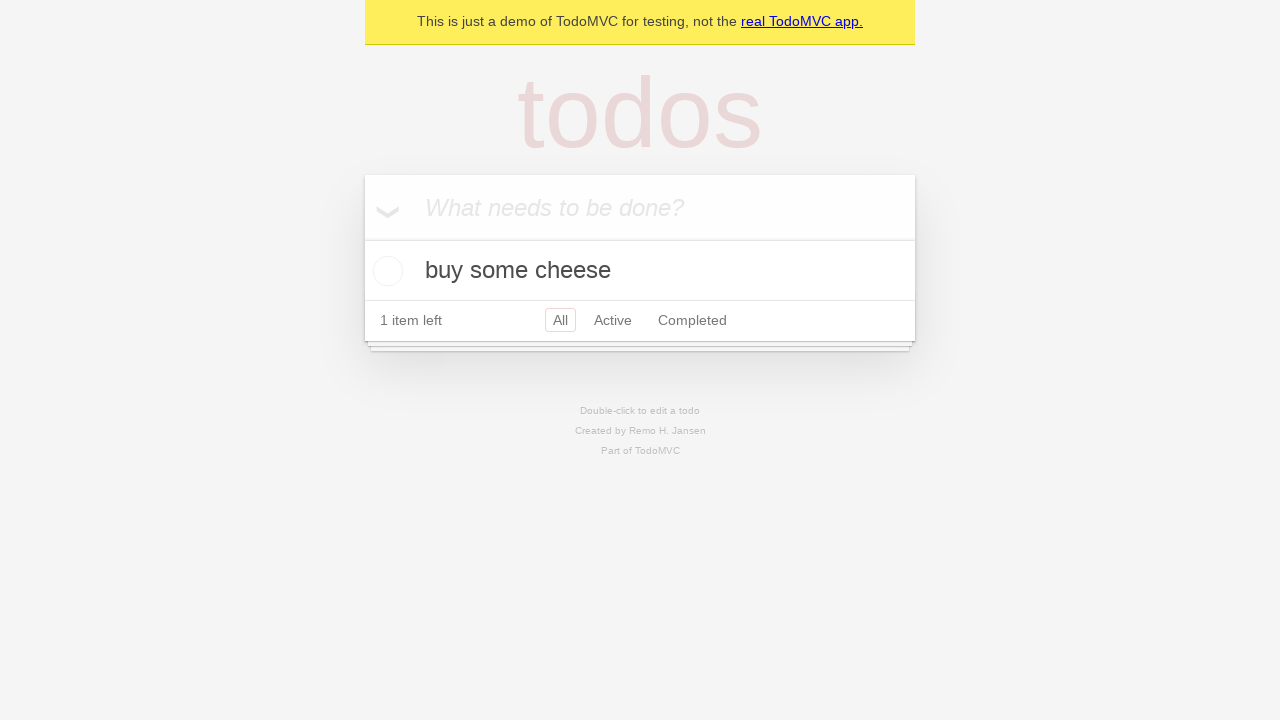

Todo counter element loaded after adding first item
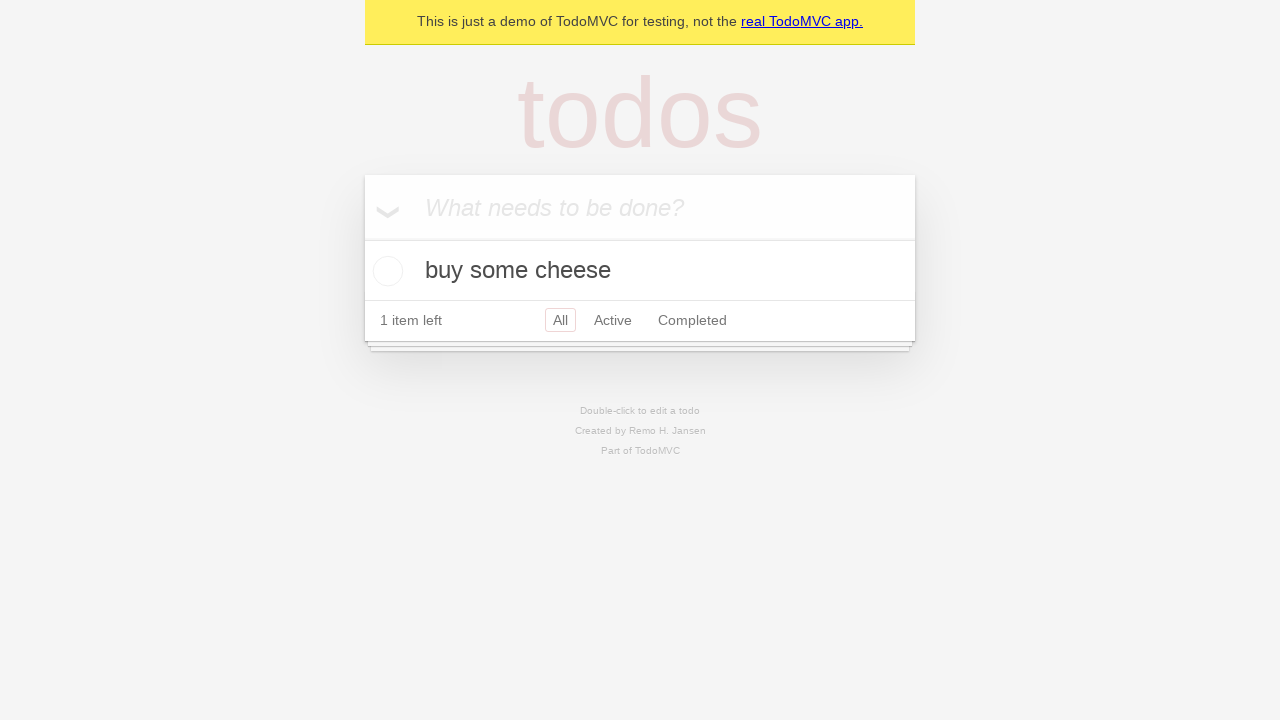

Filled second todo input with 'feed the cat' on internal:attr=[placeholder="What needs to be done?"i]
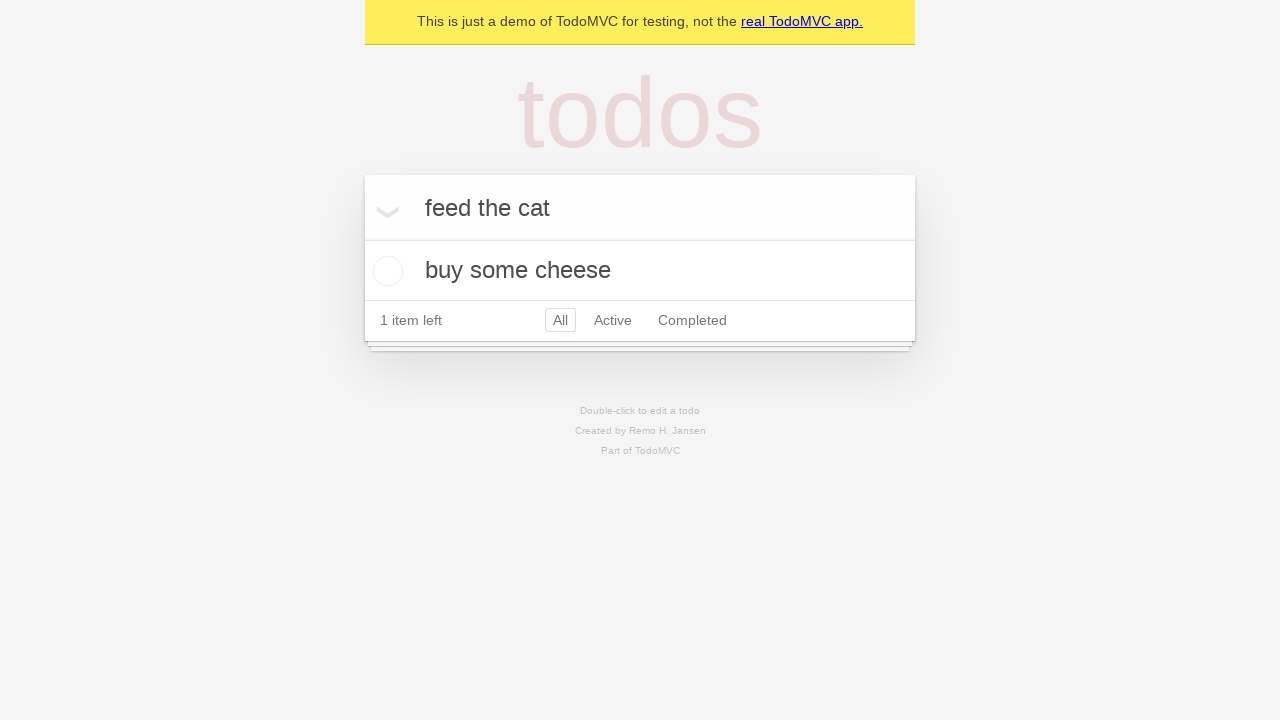

Pressed Enter to add second todo item on internal:attr=[placeholder="What needs to be done?"i]
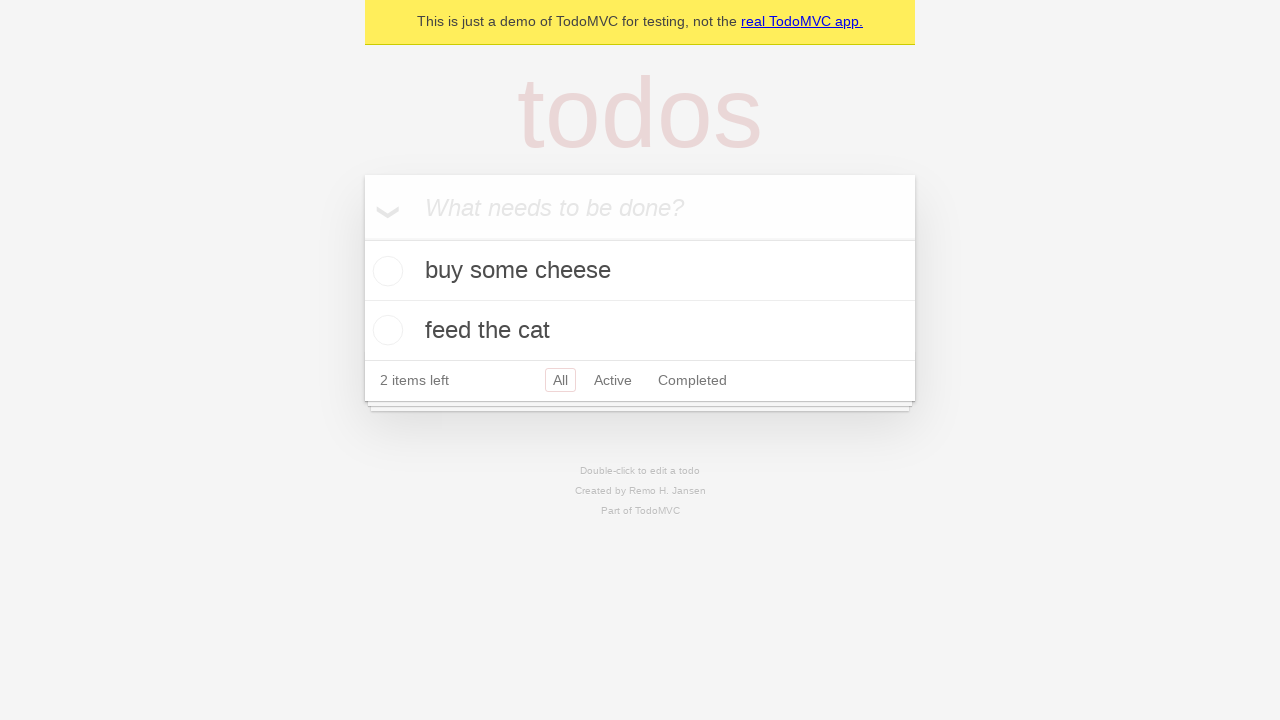

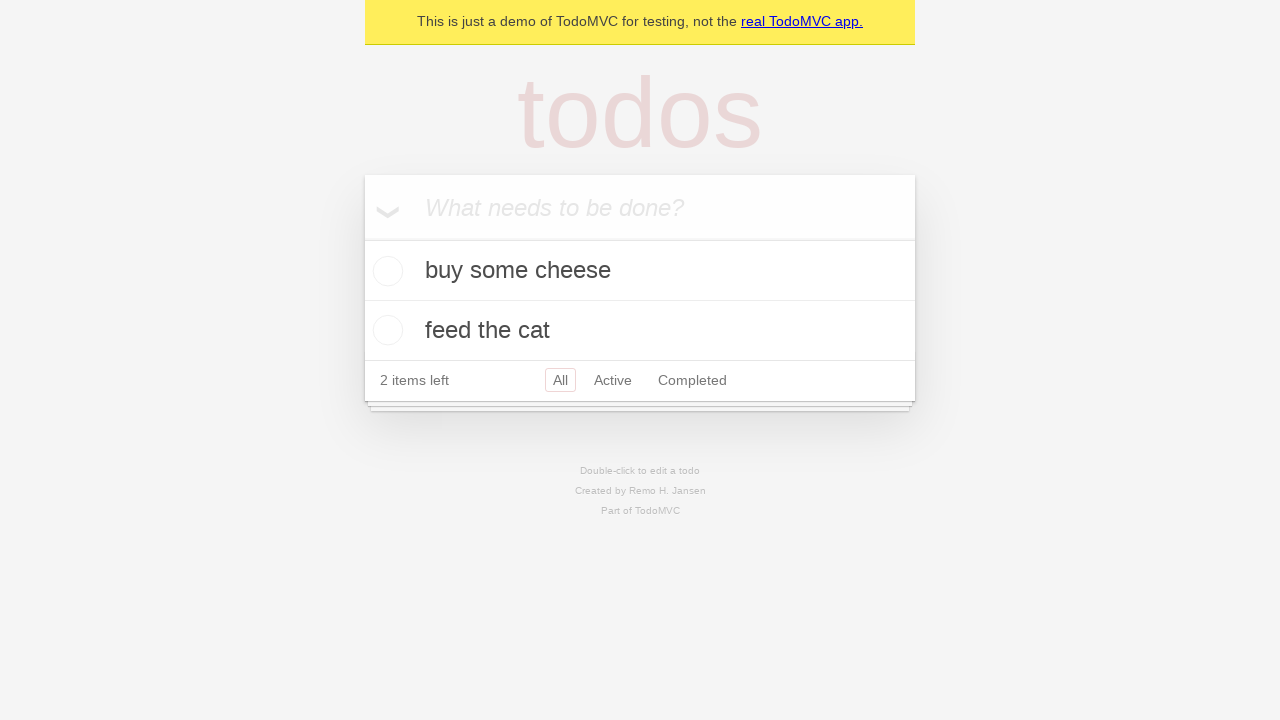